Tests that the search element is clickable and clicks on it

Starting URL: https://pypi.org

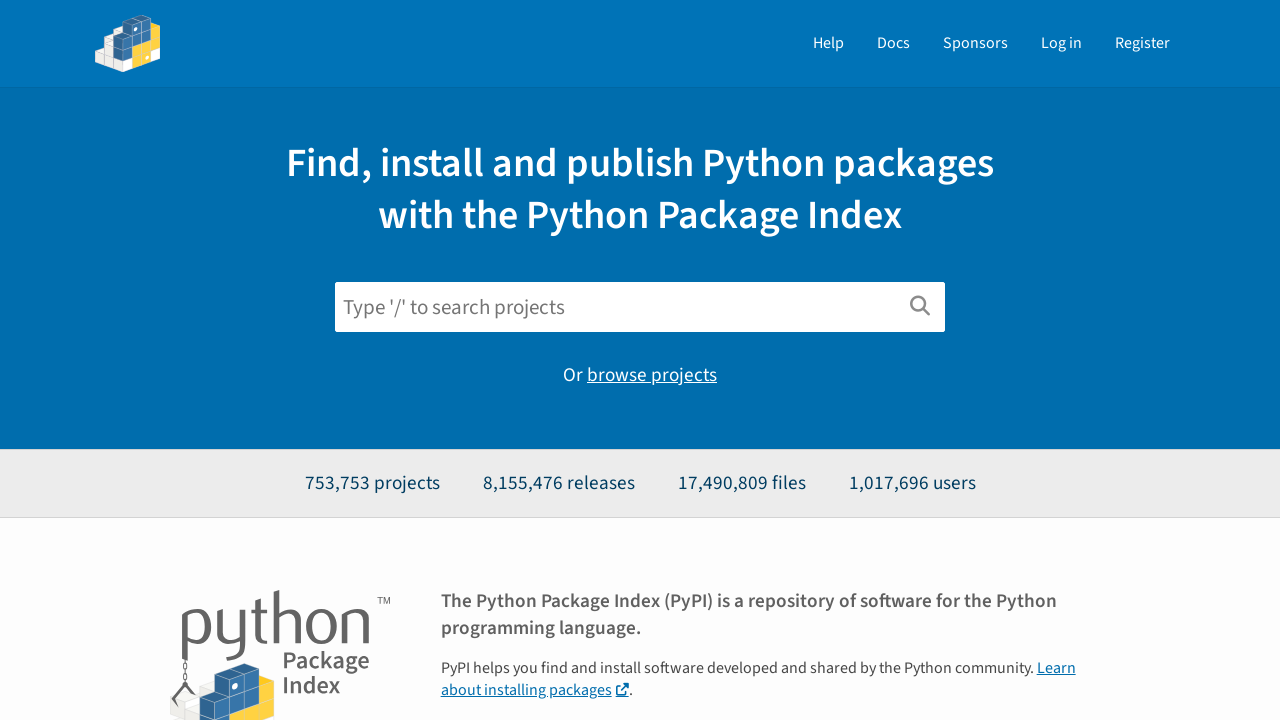

Navigated to PyPI homepage
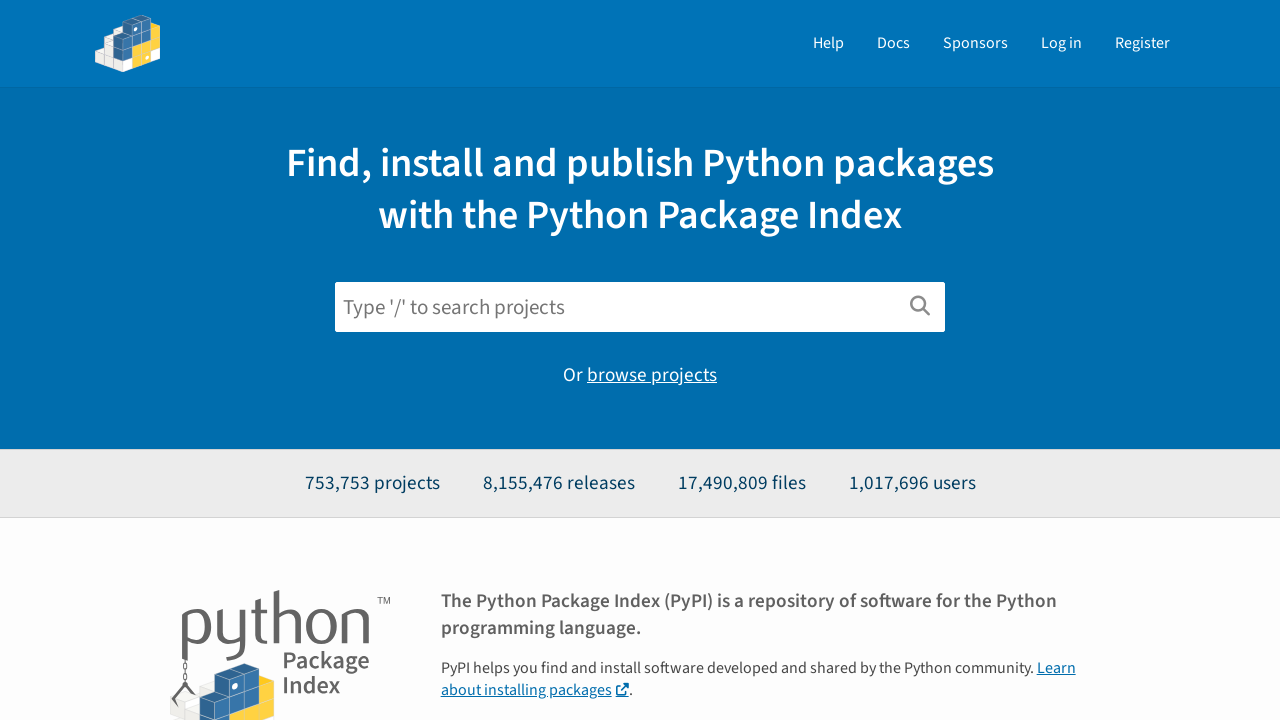

Clicked on the search element at (640, 307) on #search
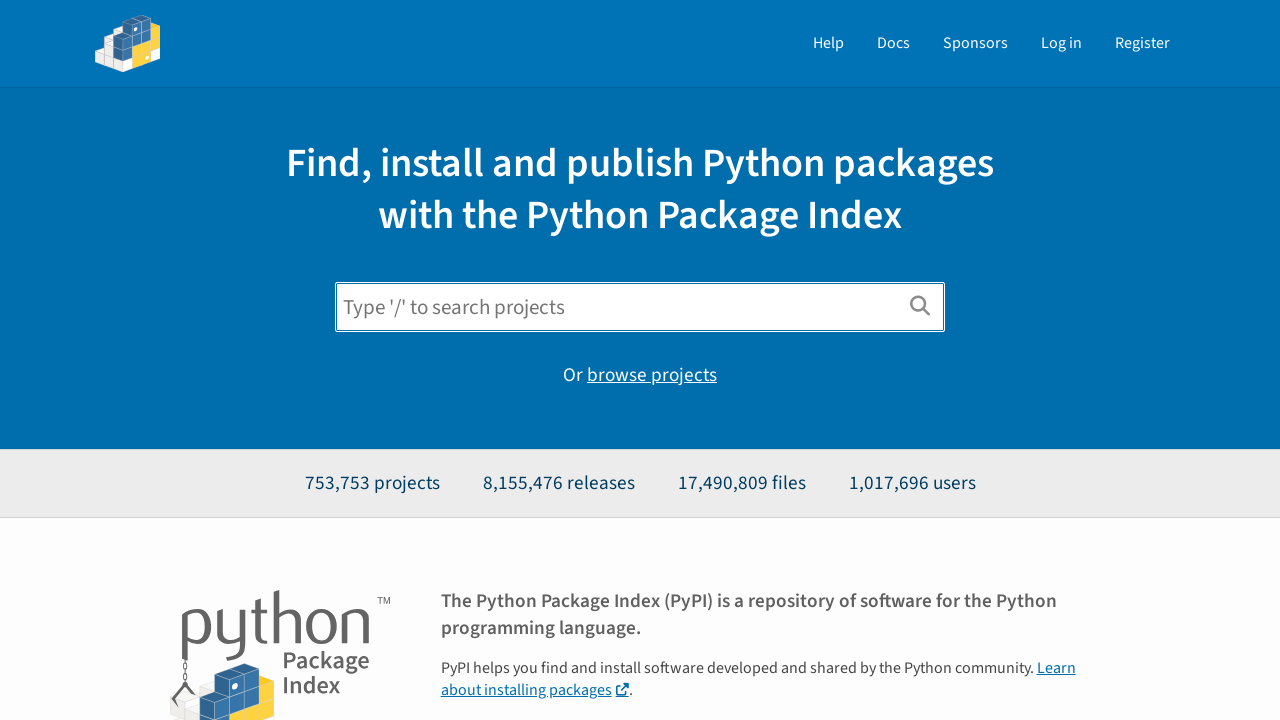

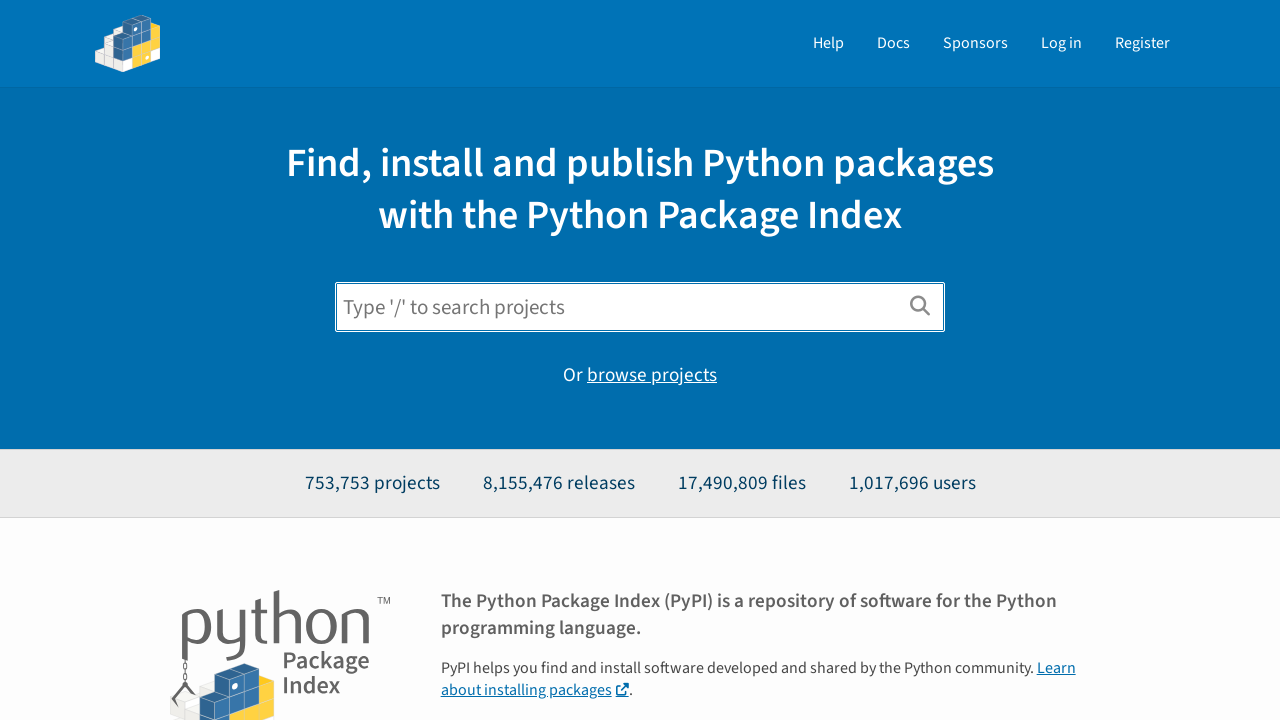